Tests iframe handling by interacting with elements in the main page and within an iframe, demonstrating frame switching capabilities

Starting URL: https://www.hyrtutorials.com/p/frames-practice.html

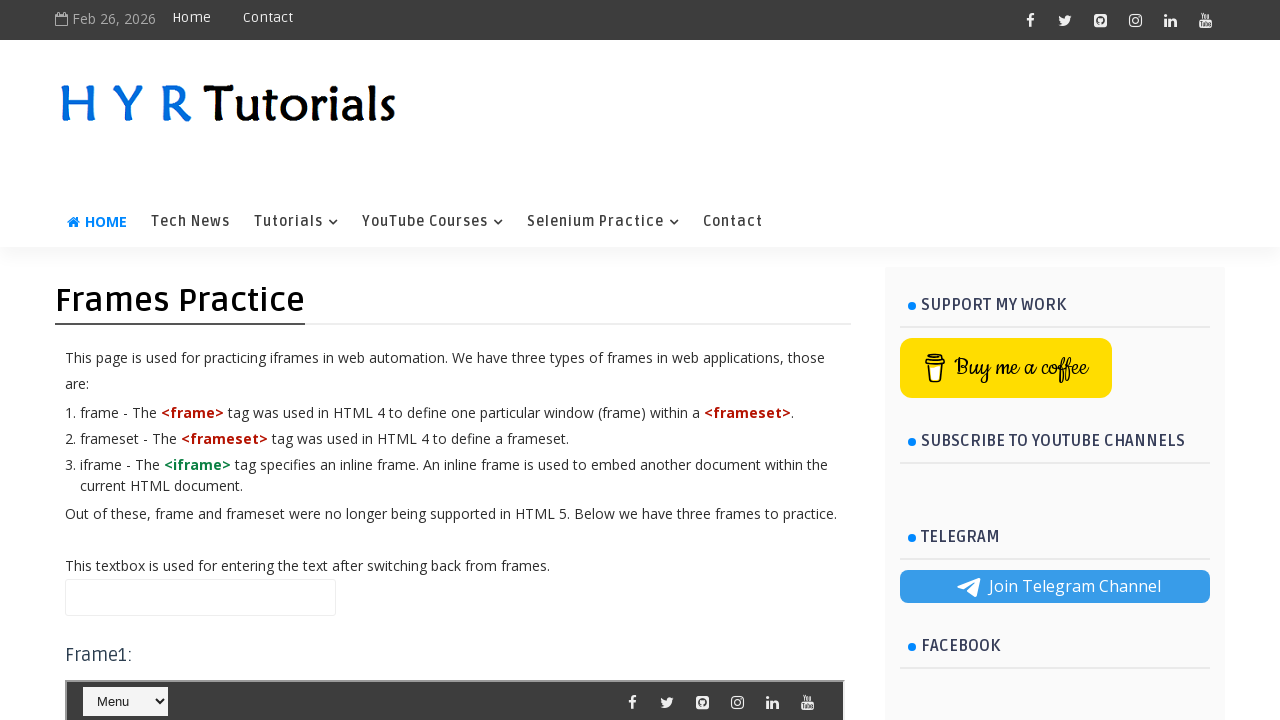

Filled name field with 'hi' on main page on #name
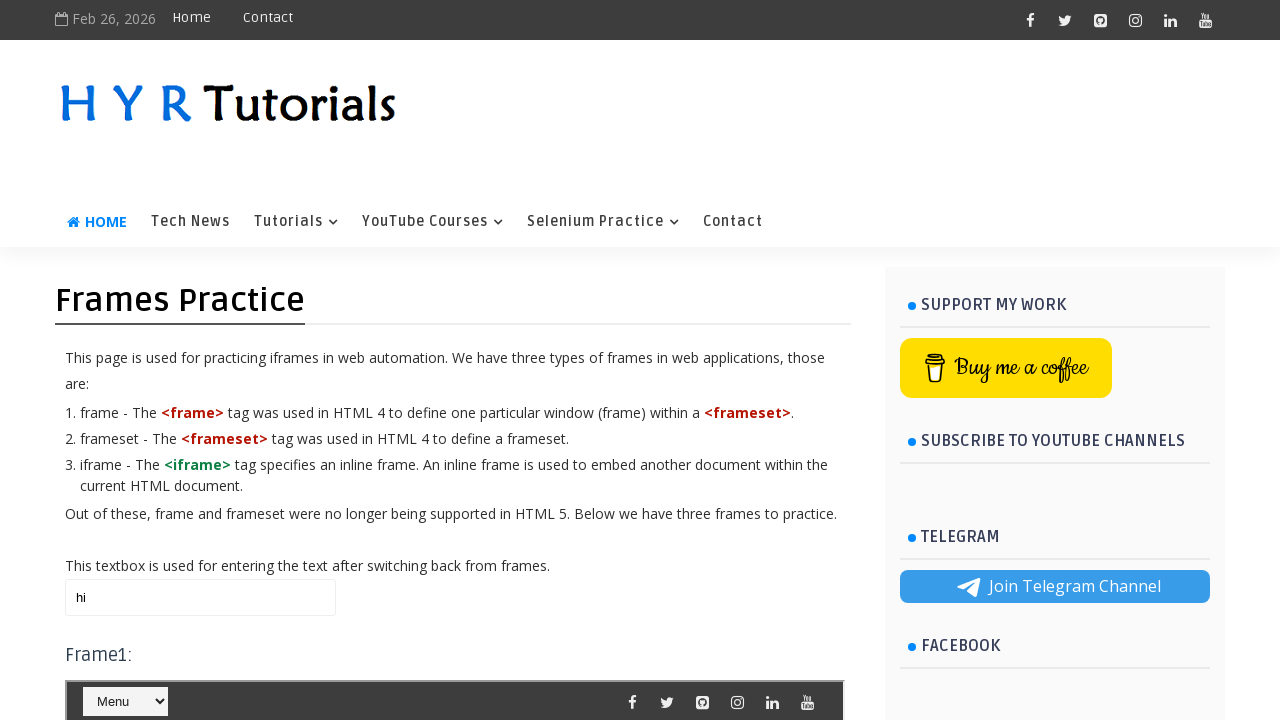

Located iframe with id 'frm1'
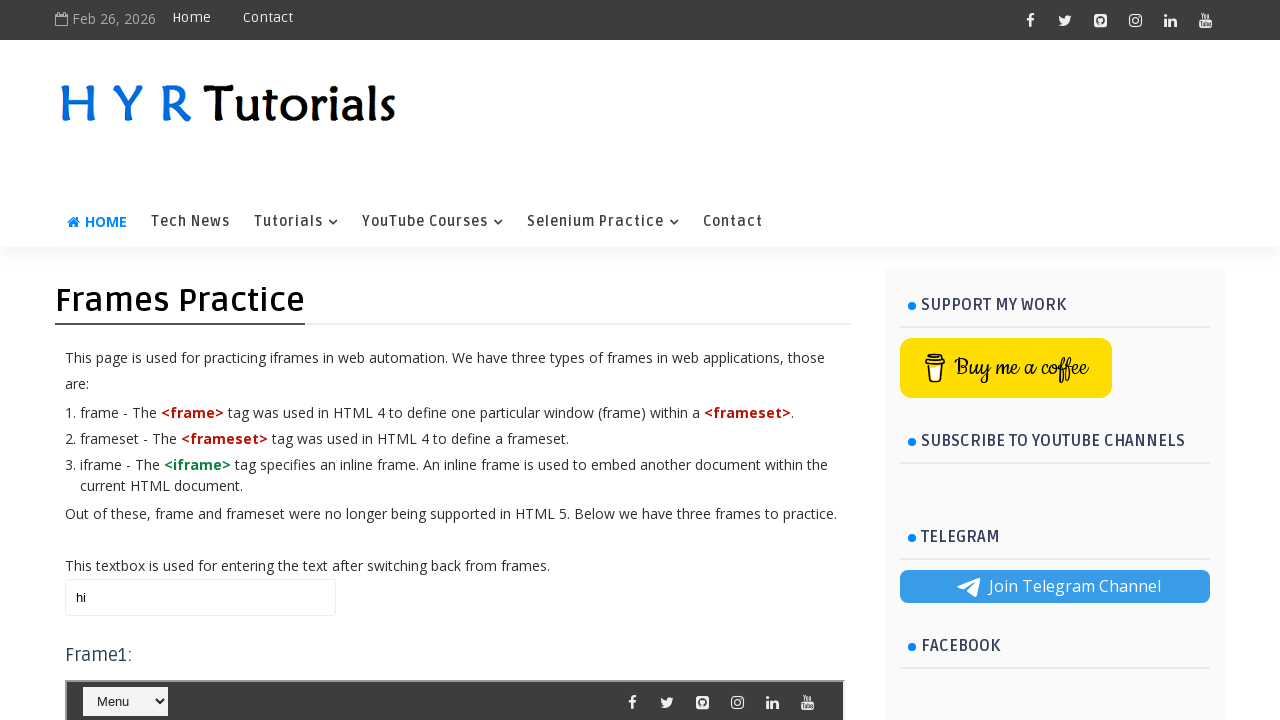

Selected 'Java' from course dropdown in iframe on #frm1 >> internal:control=enter-frame >> #course
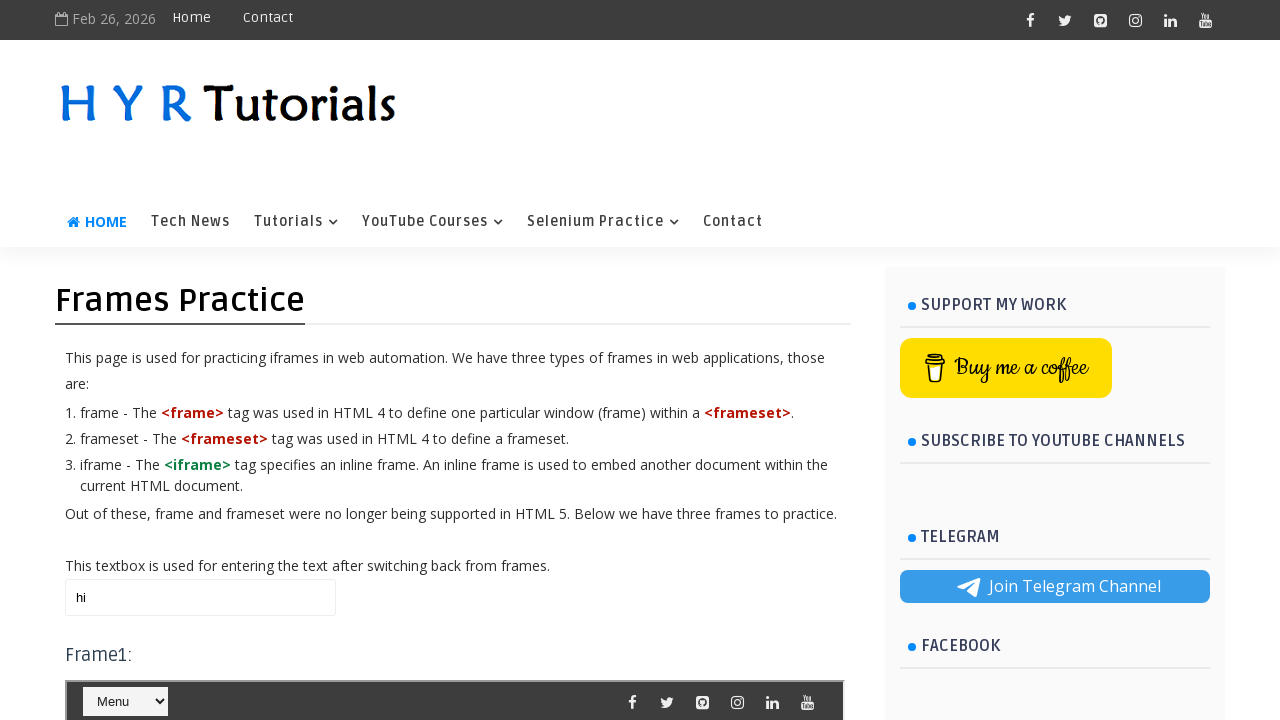

Filled name field with 'Gopi' on main page on #name
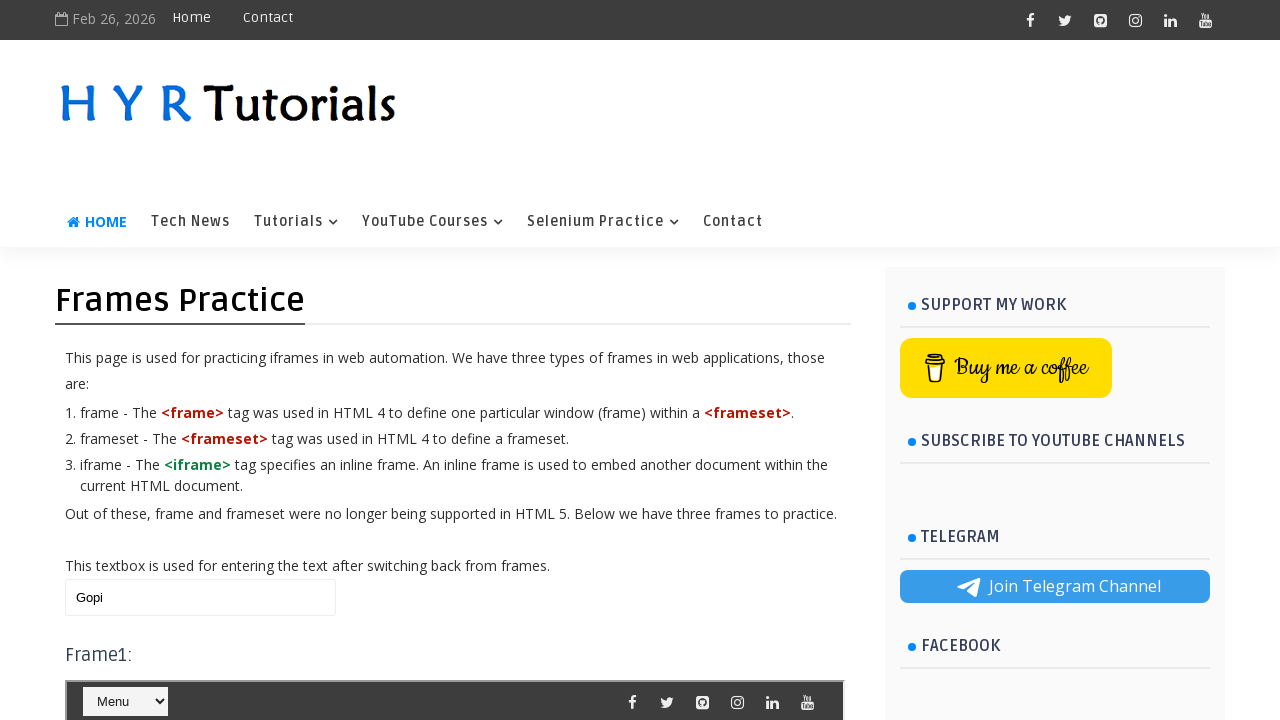

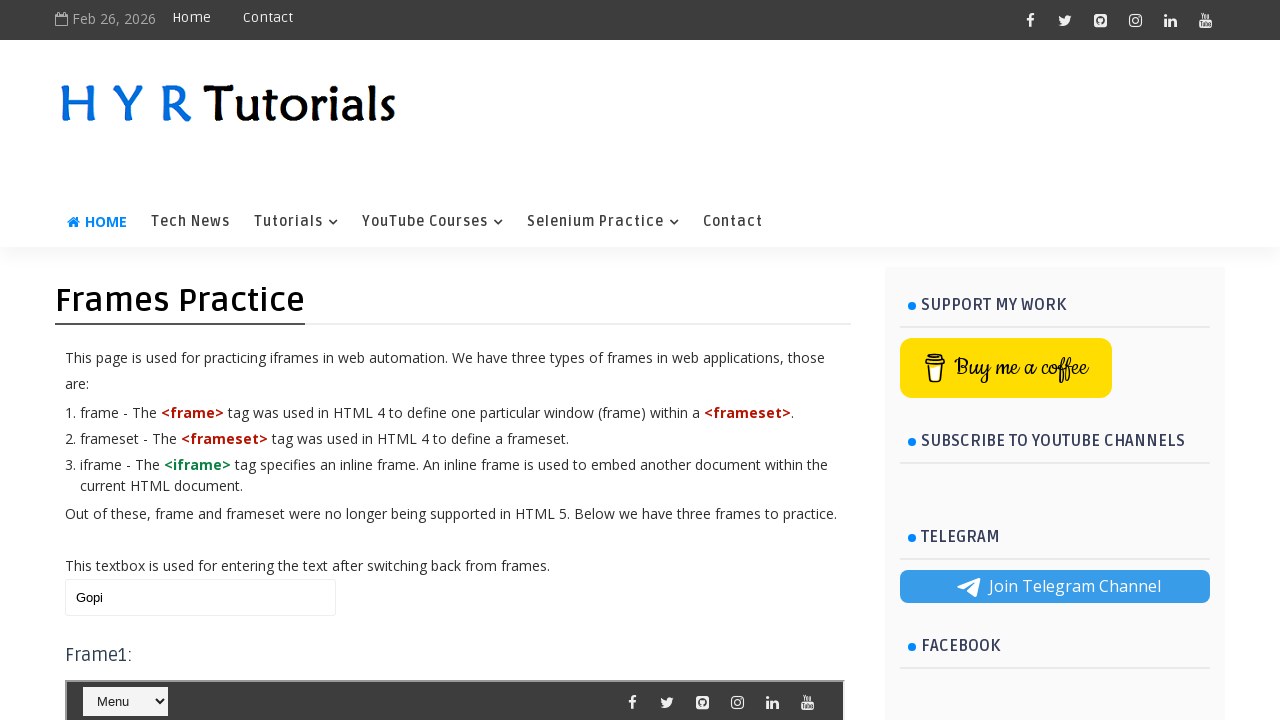